Tests mouse interactions by performing a double-click on a paragraph element and a right-click (context click) on a submit button within an iframe

Starting URL: https://www.w3schools.com/tags/tryit.asp?filename=tryhtml_select_multiple

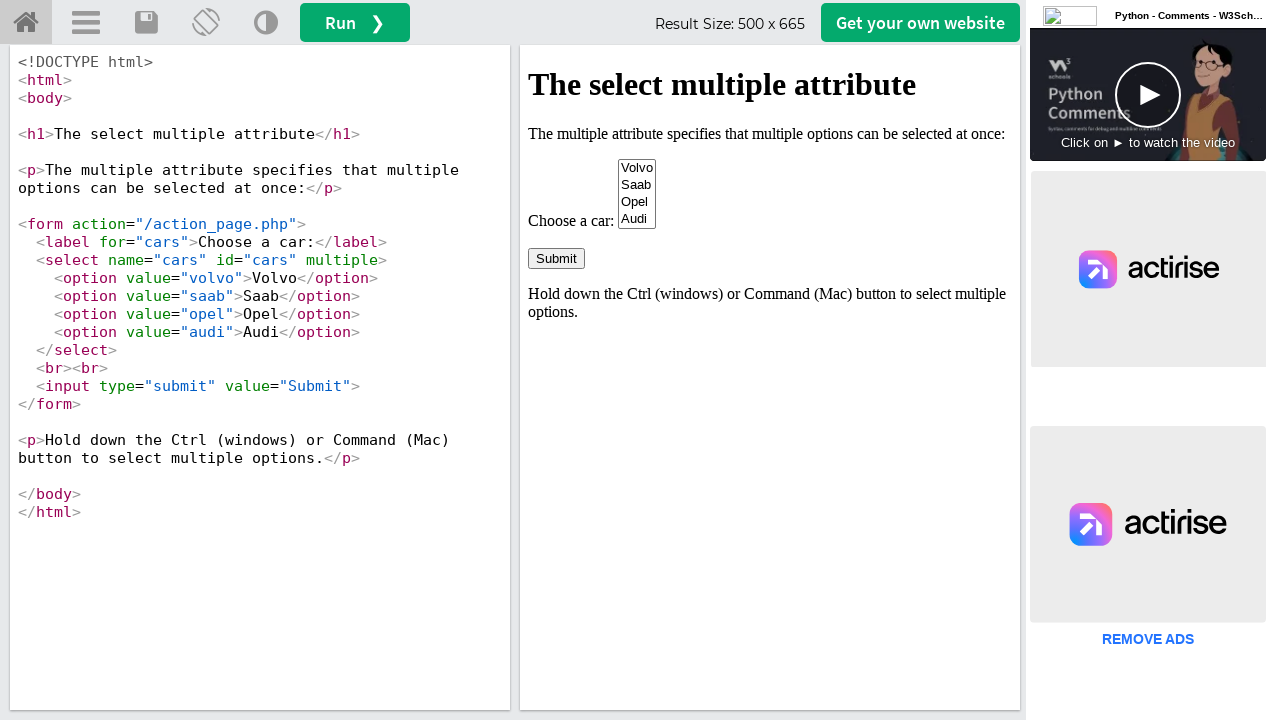

Located iframe with ID 'iframeResult'
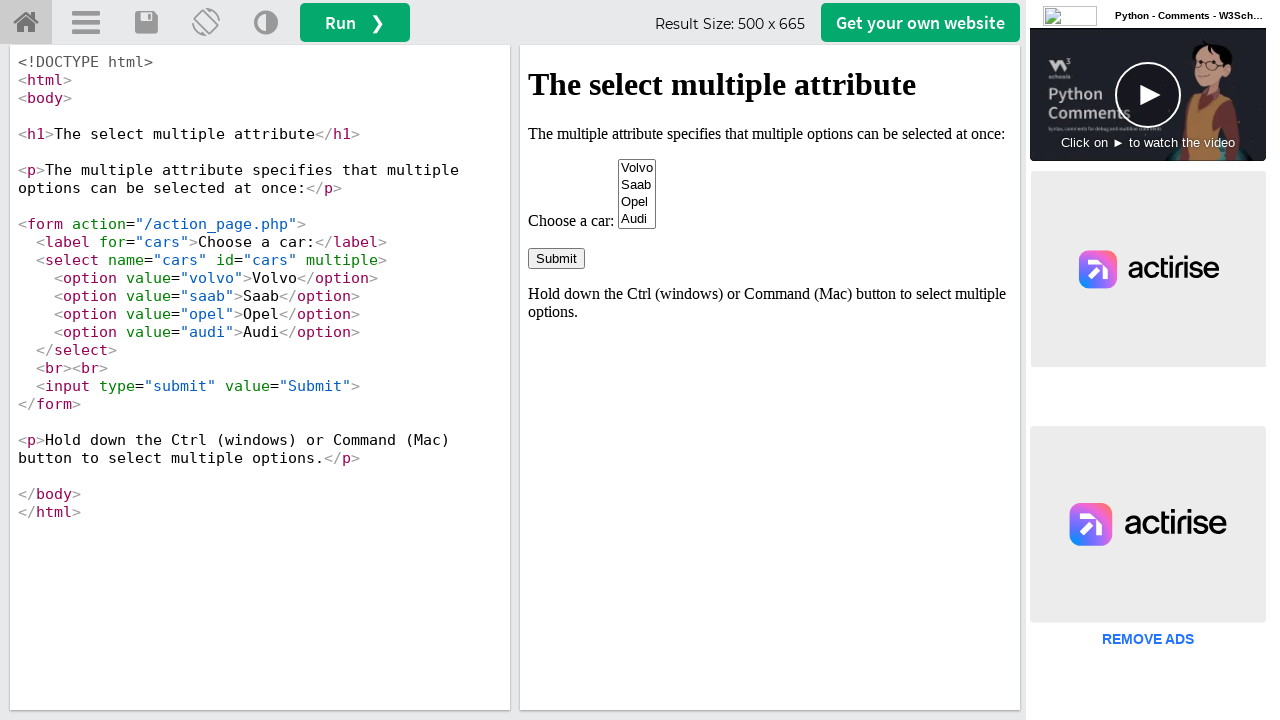

Located paragraph element containing 'The multiple attribute specifies that multiple opt'
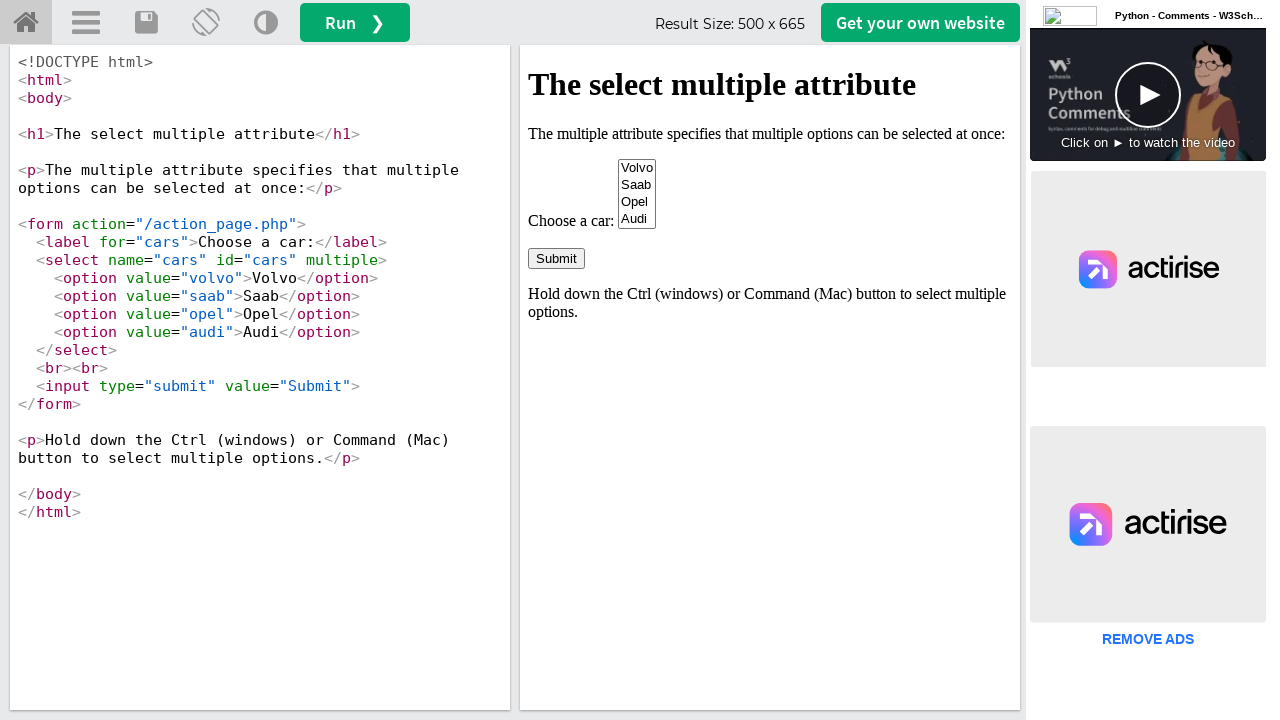

Double-clicked on paragraph element at (770, 134) on #iframeResult >> internal:control=enter-frame >> xpath=//p[contains(text(),'The 
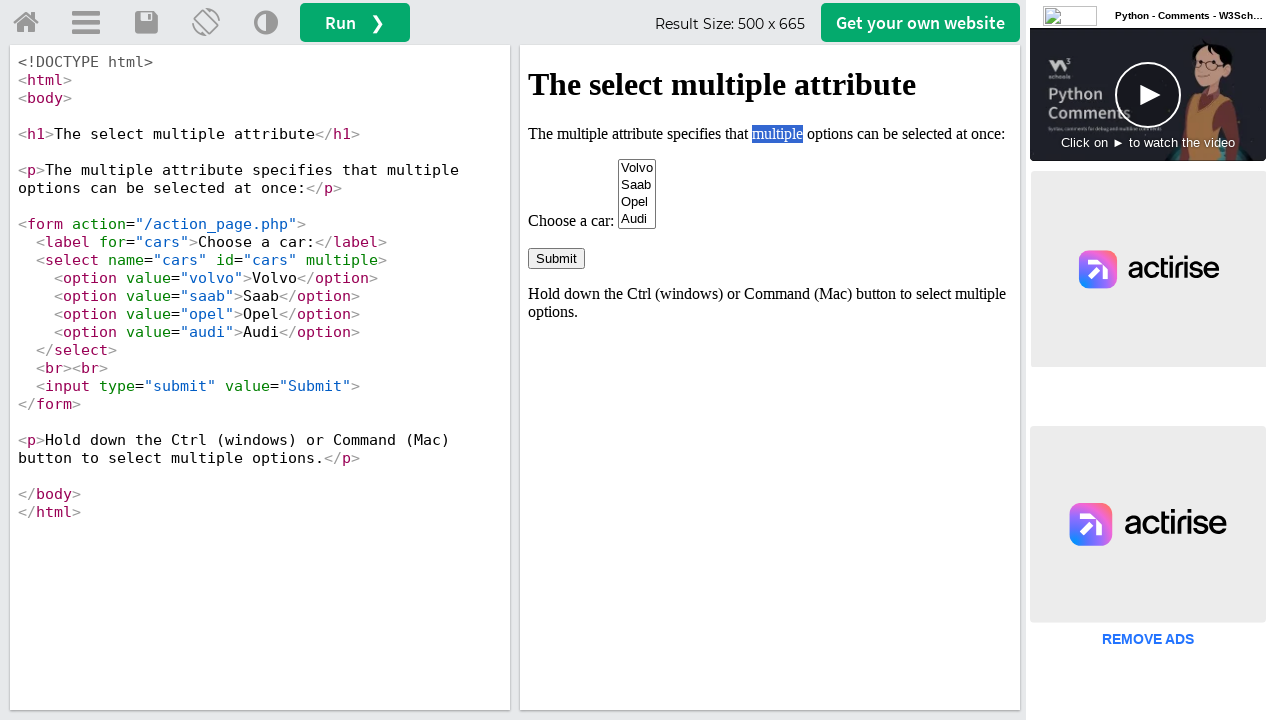

Located submit button in form
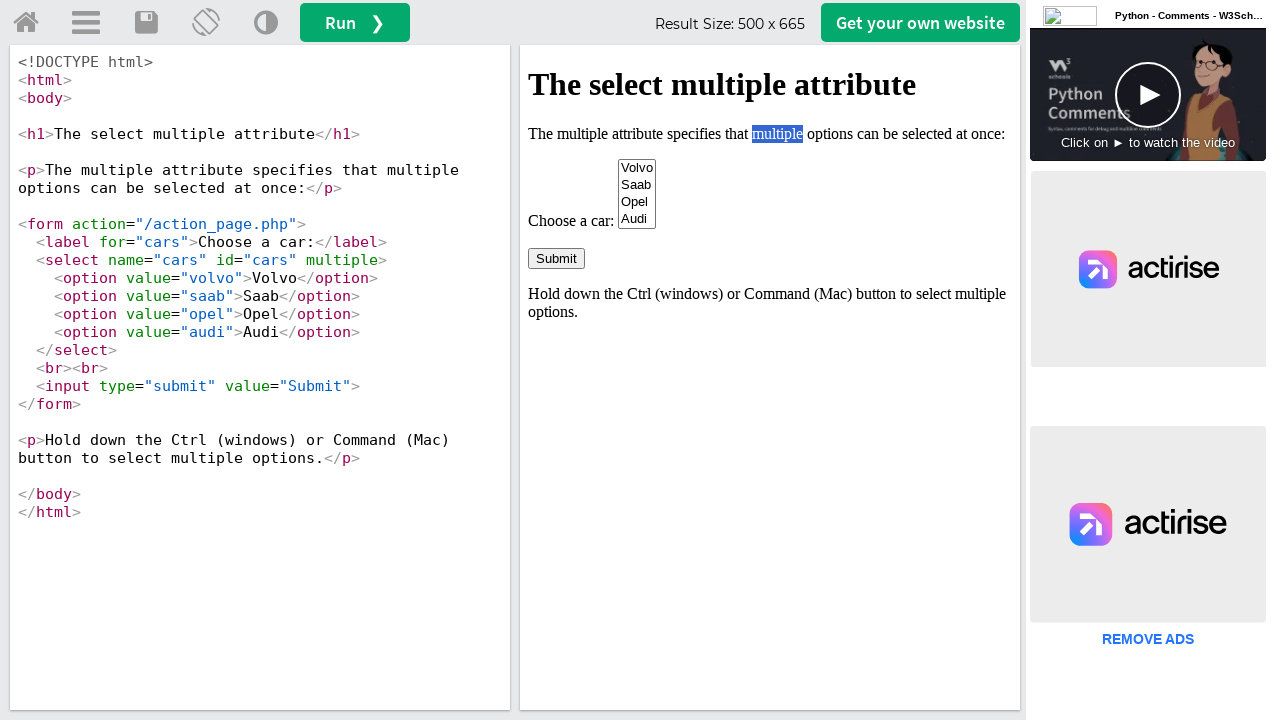

Right-clicked (context clicked) on submit button at (556, 258) on #iframeResult >> internal:control=enter-frame >> xpath=//body/form[1]/input[1]
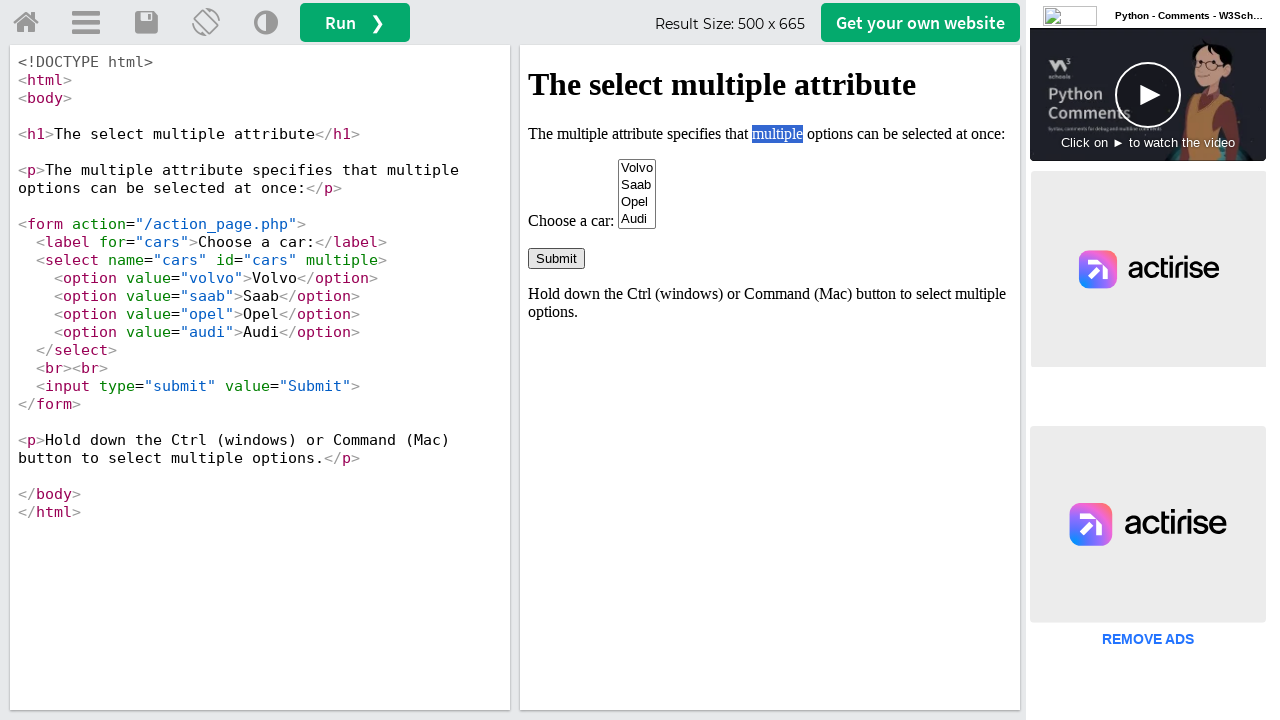

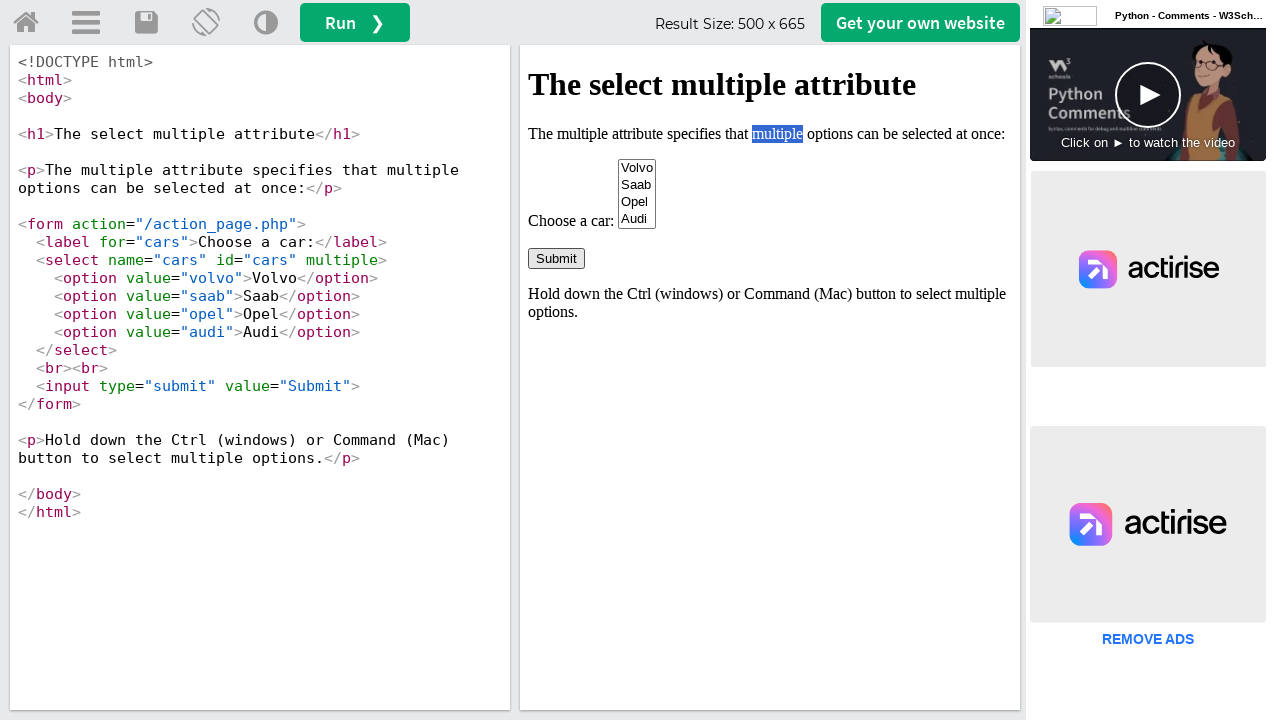